Tests clicking a radio button and verifying selection feedback

Starting URL: https://demoqa.com/radio-button

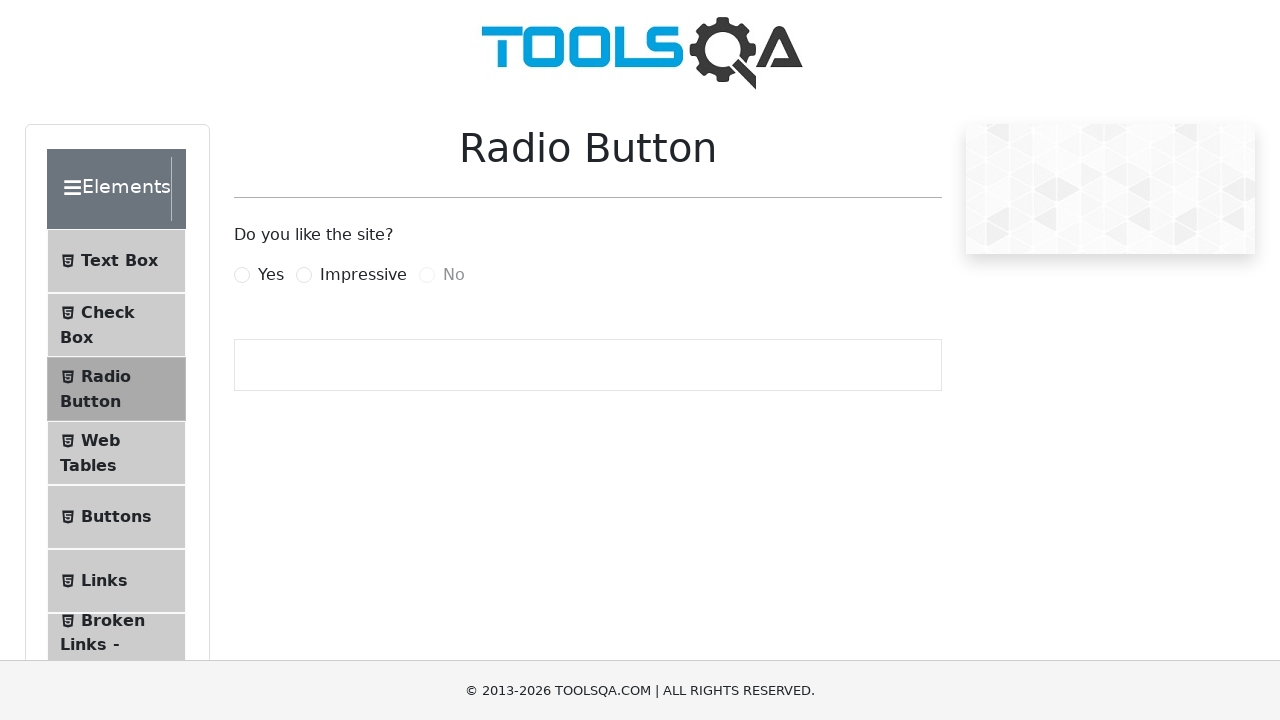

Clicked the Impressive radio button label at (363, 275) on label[for='impressiveRadio']
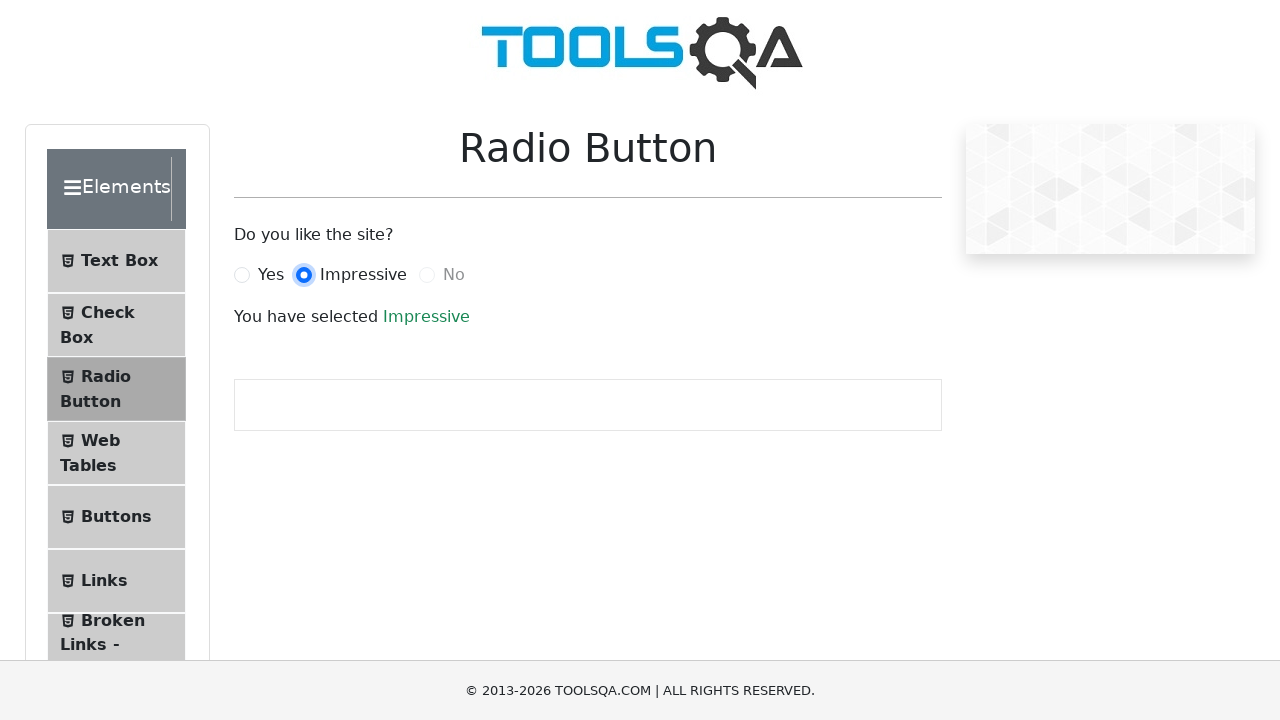

Success text appeared after selecting radio button
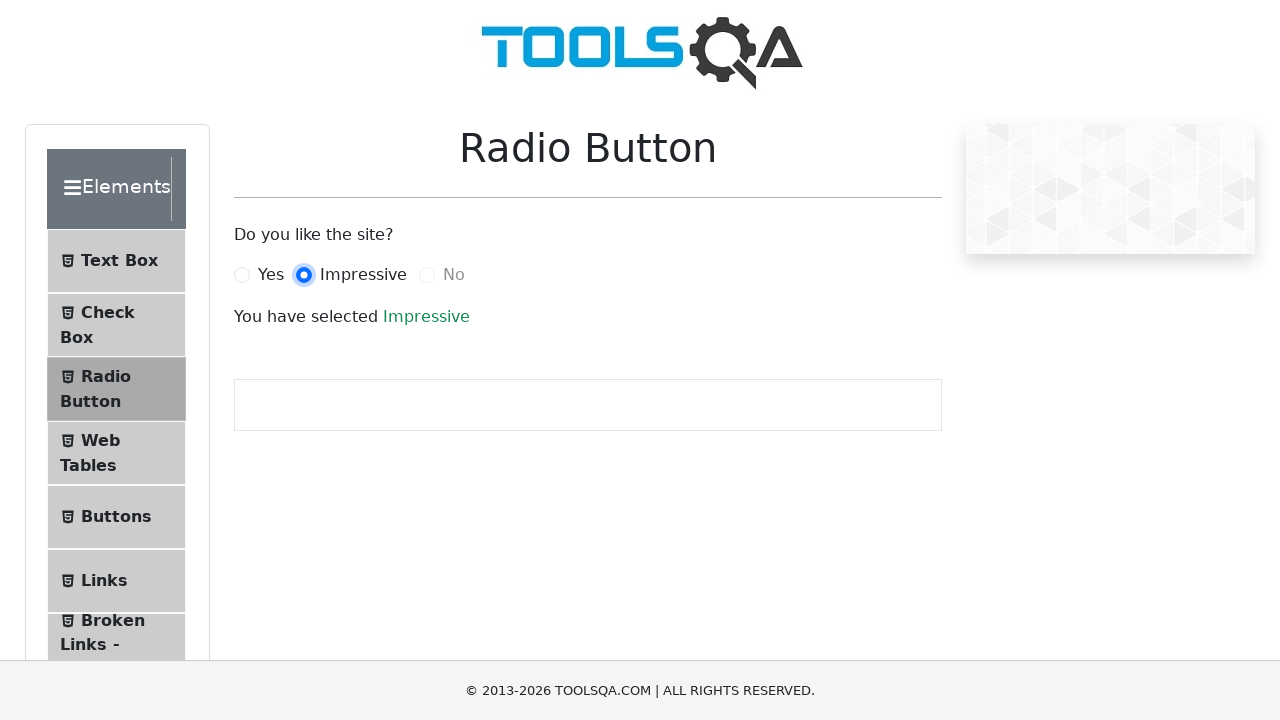

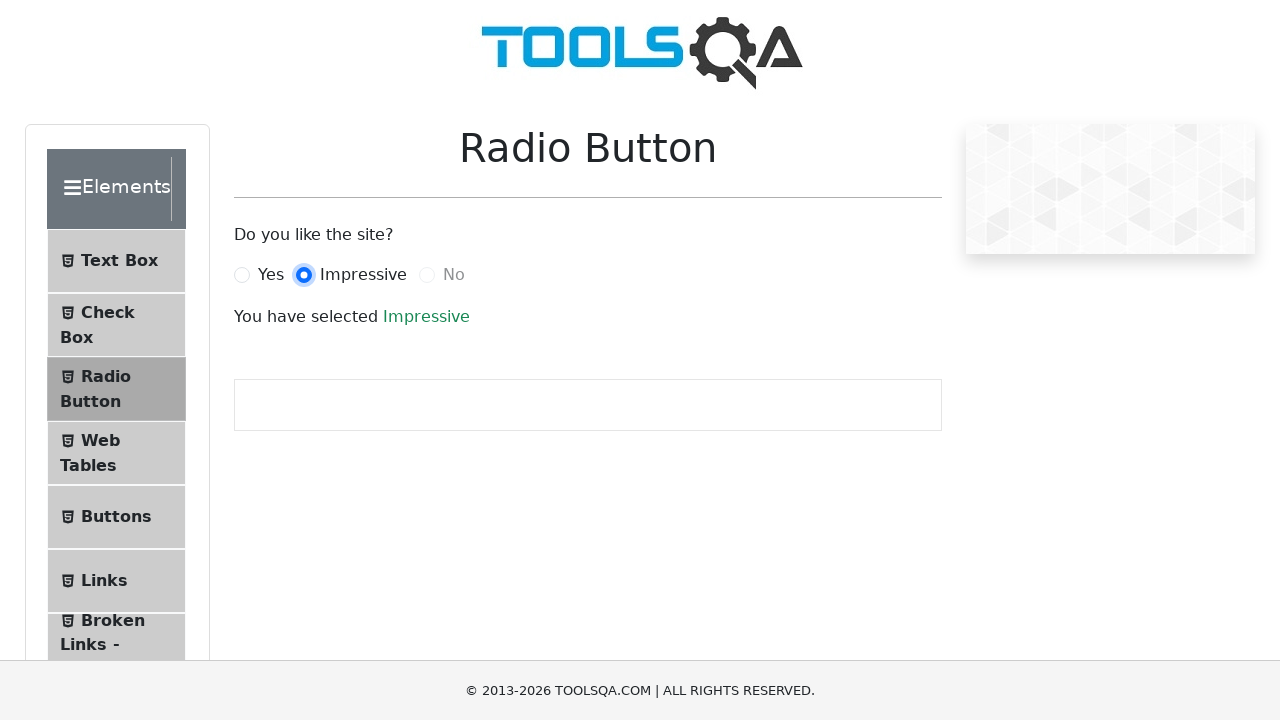